Tests sweet alert functionality by clicking a "Show" button to trigger an alert dialog, then clicking "Dismiss" to close it

Starting URL: https://www.leafground.com/alert.xhtml

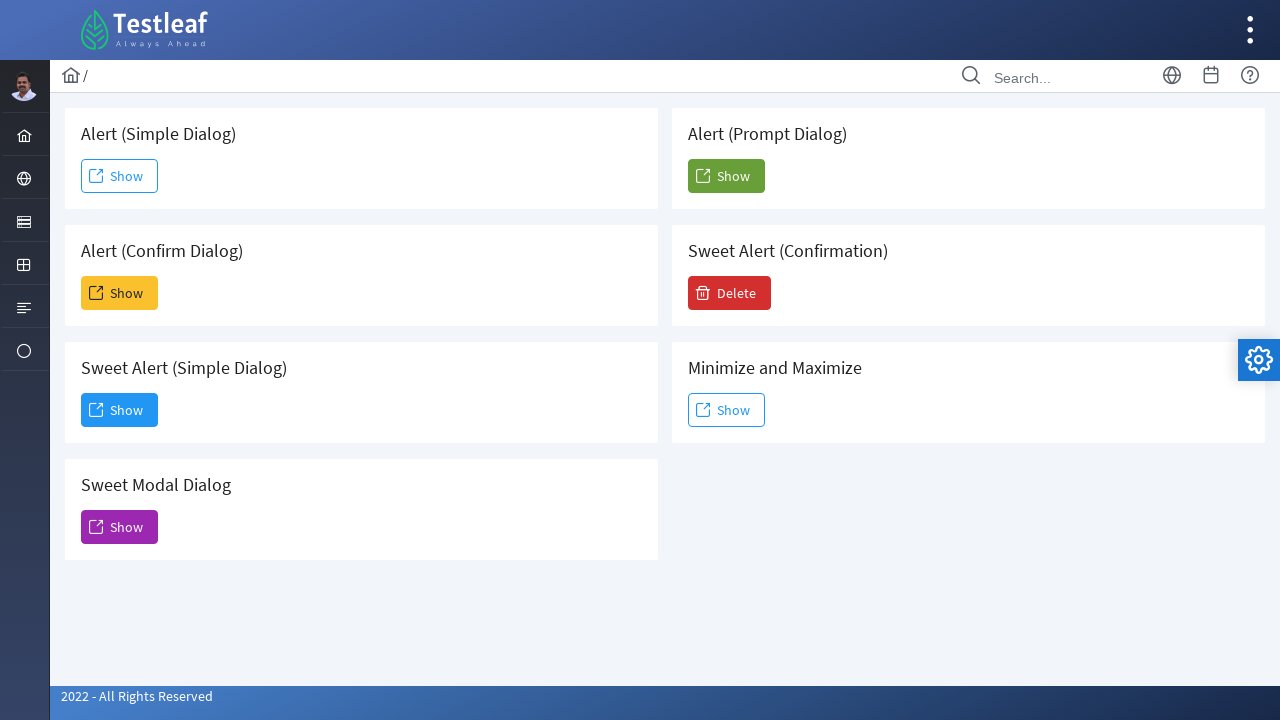

Clicked the third 'Show' button to trigger sweet alert at (120, 410) on xpath=(//span[text()='Show'])[3]
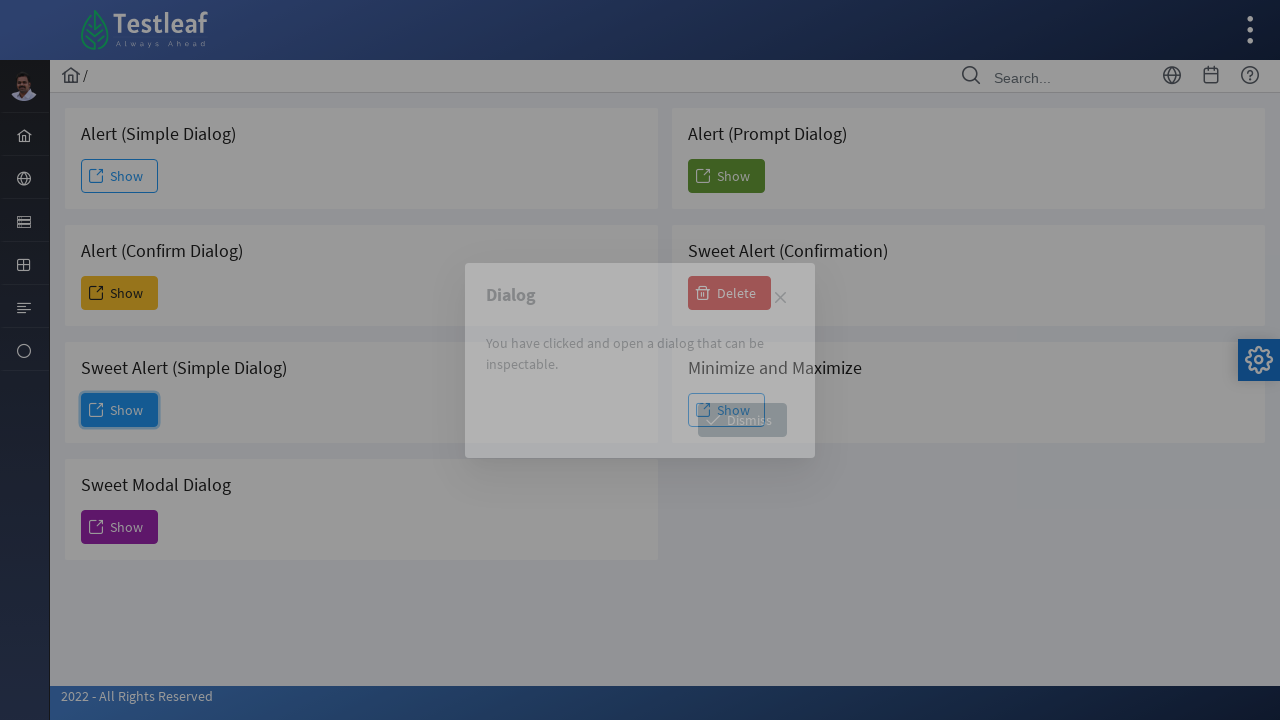

Waited for sweet alert dialog with 'Dismiss' button to appear
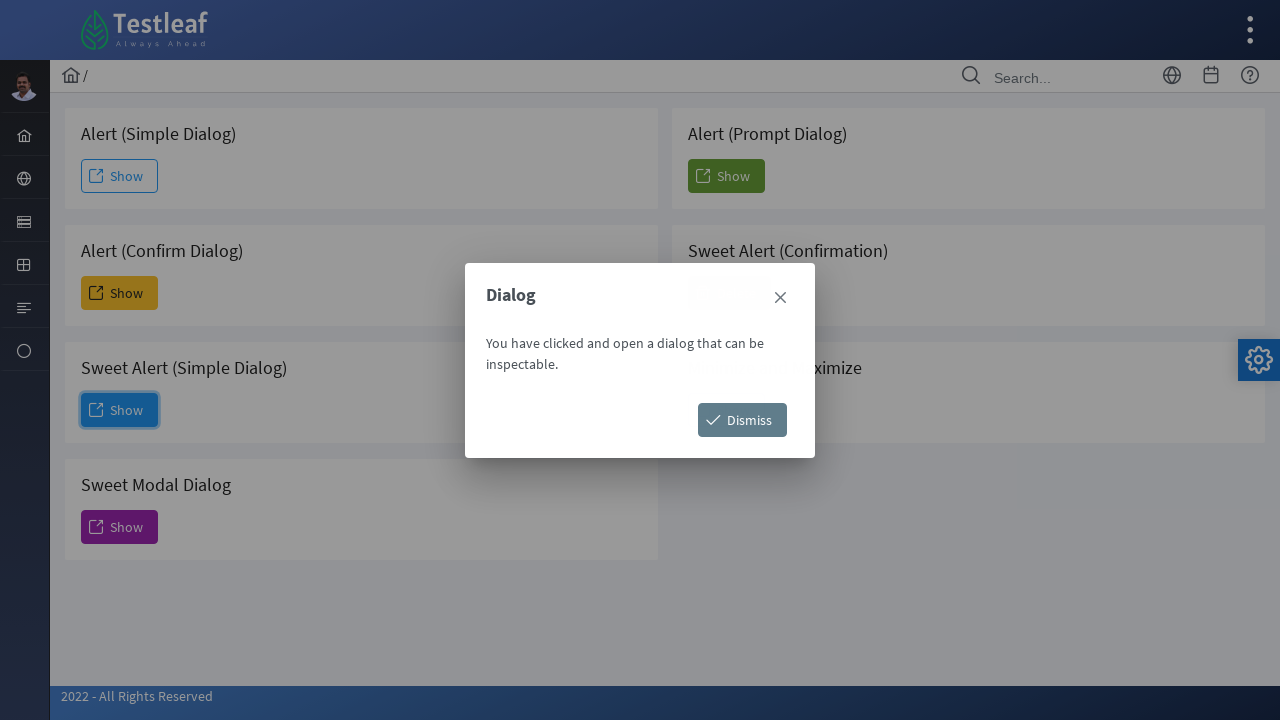

Clicked 'Dismiss' button to close the sweet alert at (742, 420) on xpath=//span[text()='Dismiss']
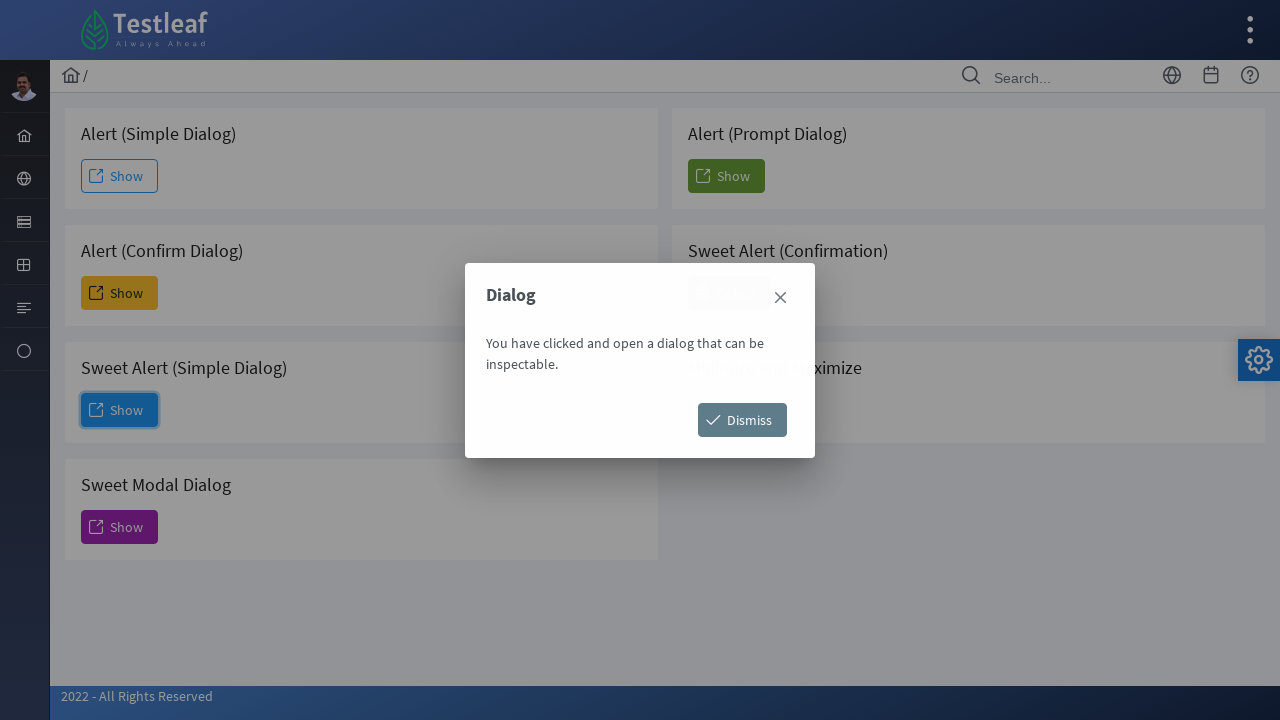

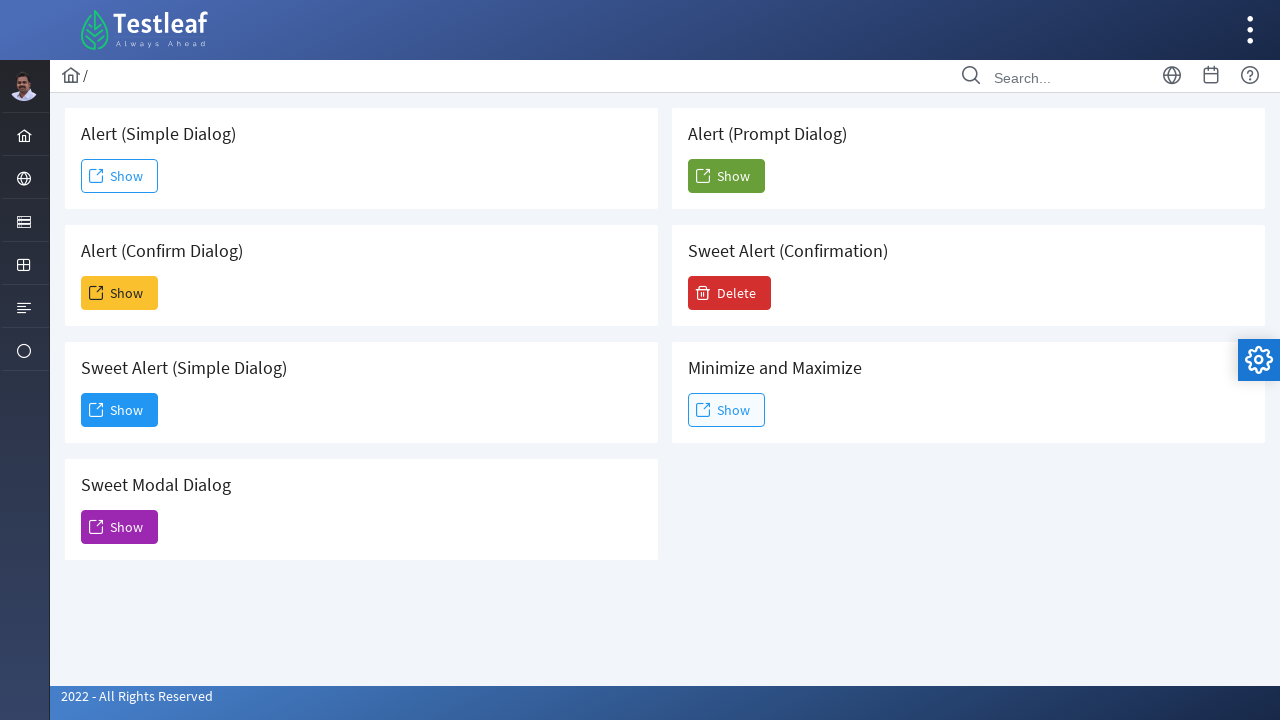